Tests the jQuery UI selectable grid by clicking on multiple numbered items and performing a right-click action on the last item

Starting URL: https://jqueryui.com/selectable/#display-grid

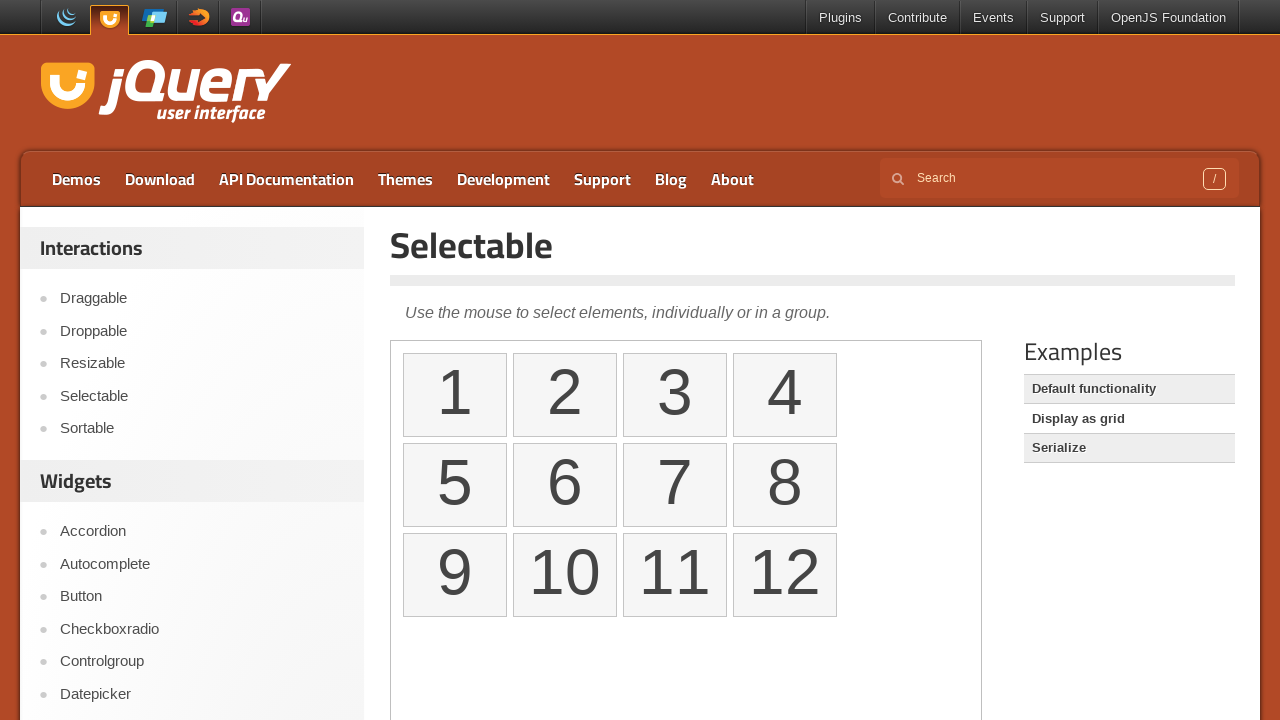

Located the demo iframe
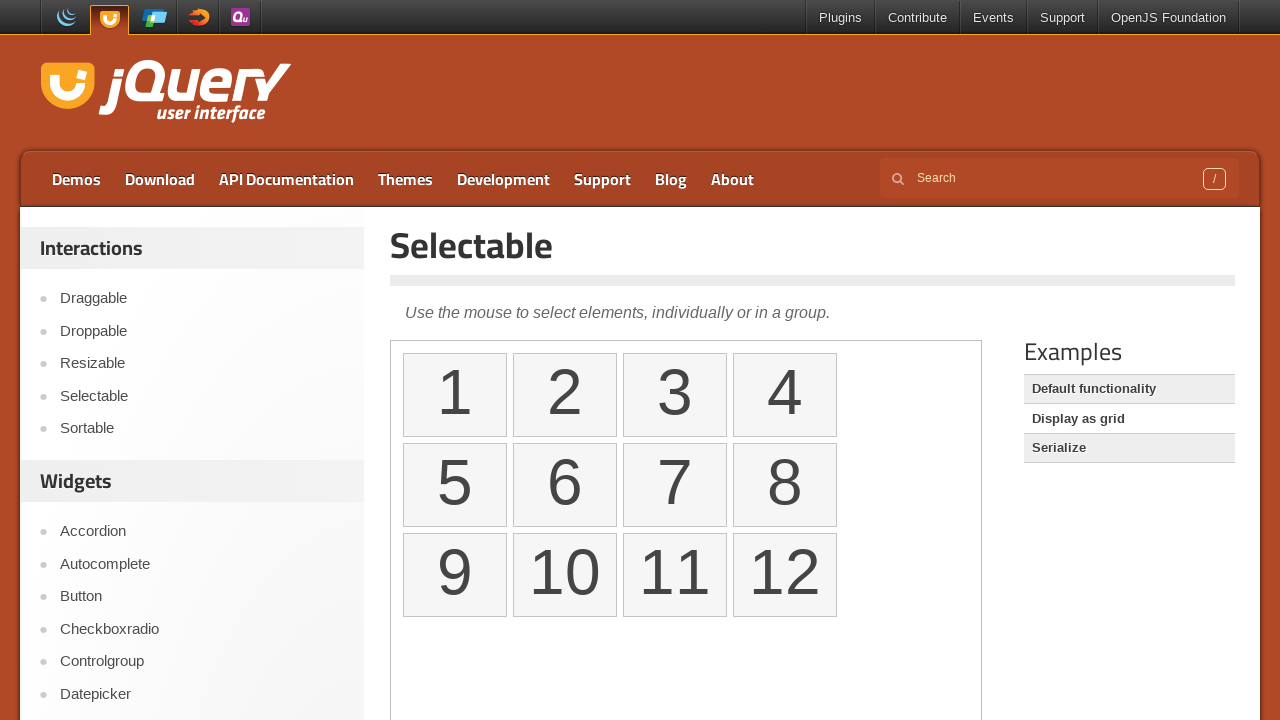

Clicked on item 1 in the selectable grid at (455, 395) on xpath=//iframe[@class='demo-frame'] >> internal:control=enter-frame >> xpath=//o
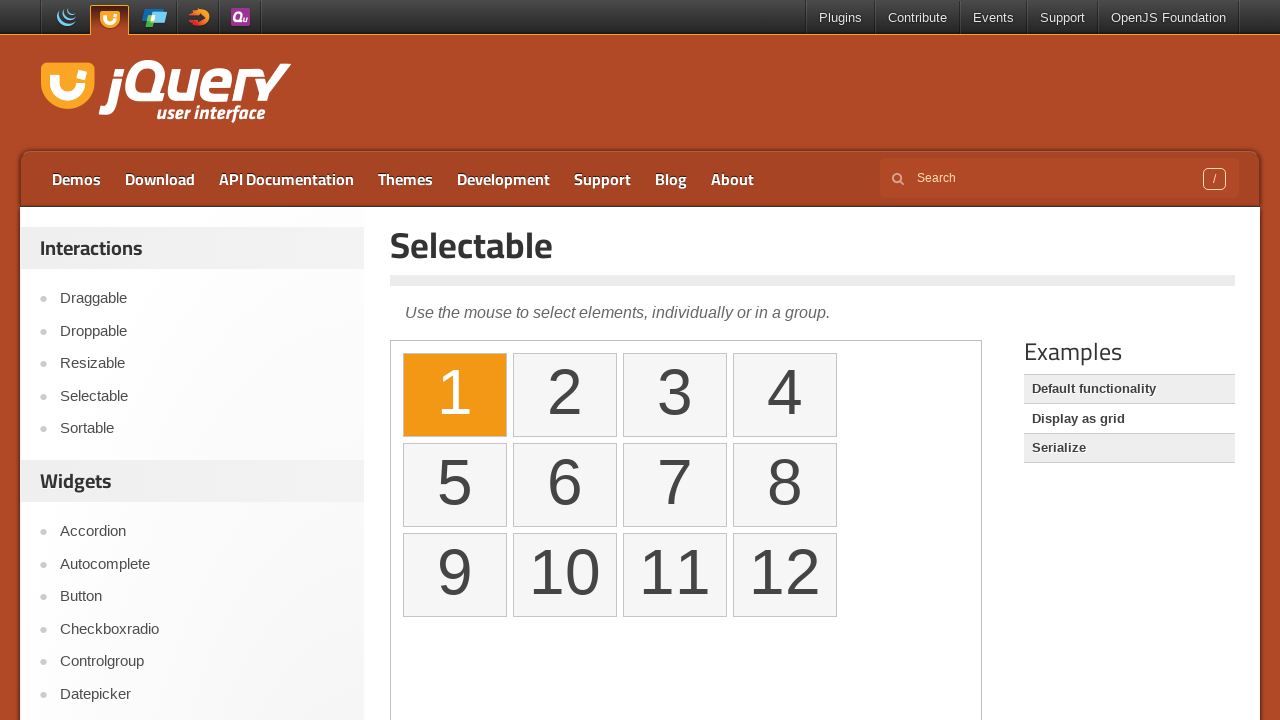

Clicked on item 2 in the selectable grid at (565, 395) on xpath=//iframe[@class='demo-frame'] >> internal:control=enter-frame >> xpath=//o
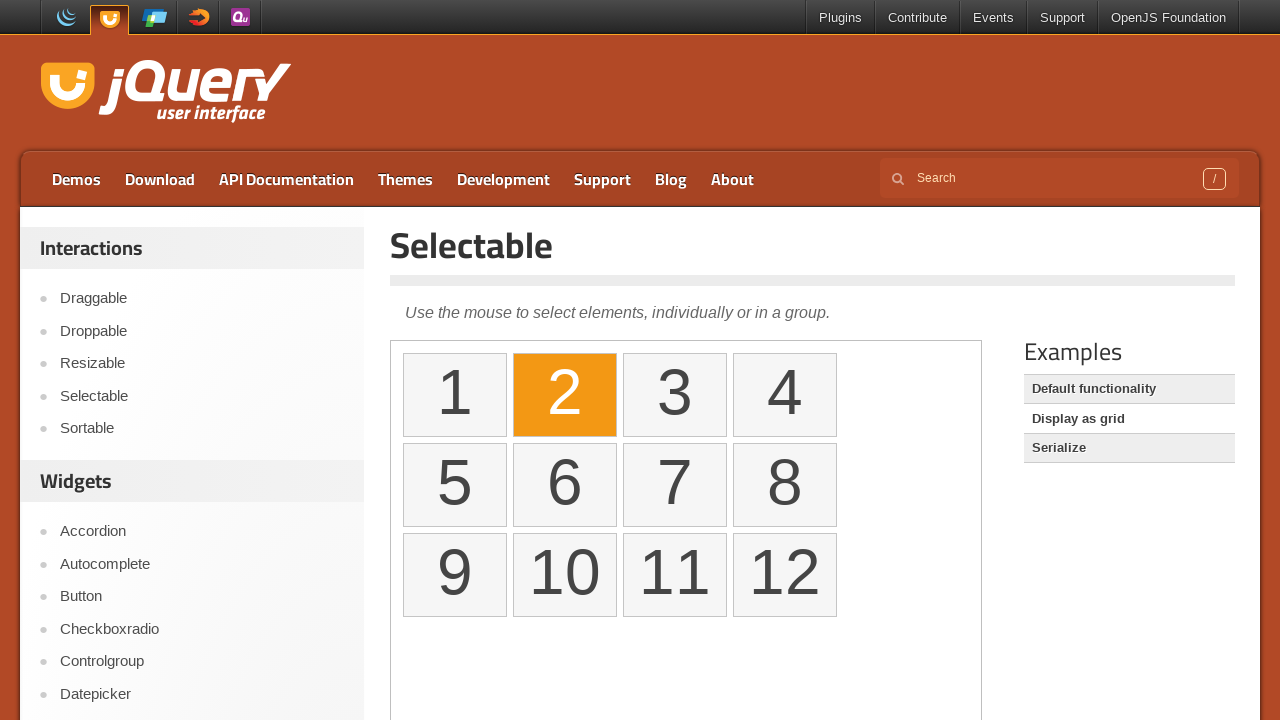

Clicked on item 3 in the selectable grid at (675, 395) on xpath=//iframe[@class='demo-frame'] >> internal:control=enter-frame >> xpath=//o
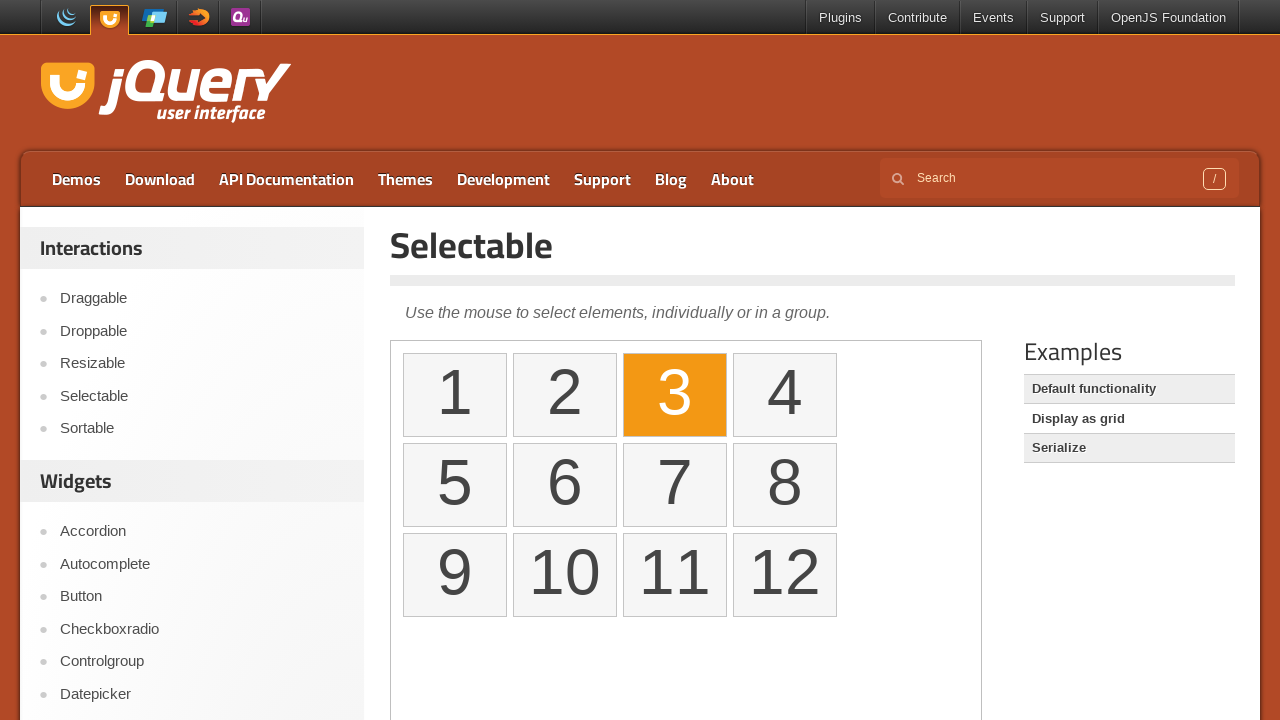

Clicked on item 4 in the selectable grid at (785, 395) on xpath=//iframe[@class='demo-frame'] >> internal:control=enter-frame >> xpath=//o
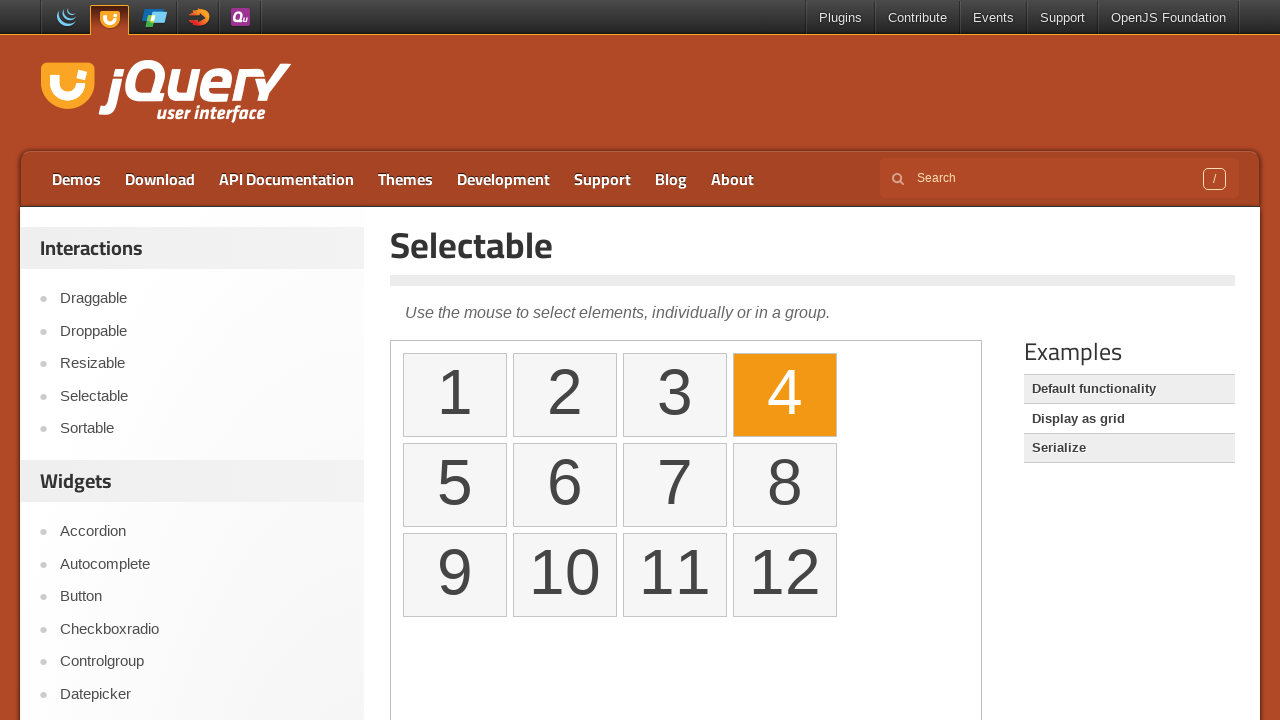

Right-clicked on item 4 in the selectable grid at (785, 395) on xpath=//iframe[@class='demo-frame'] >> internal:control=enter-frame >> xpath=//o
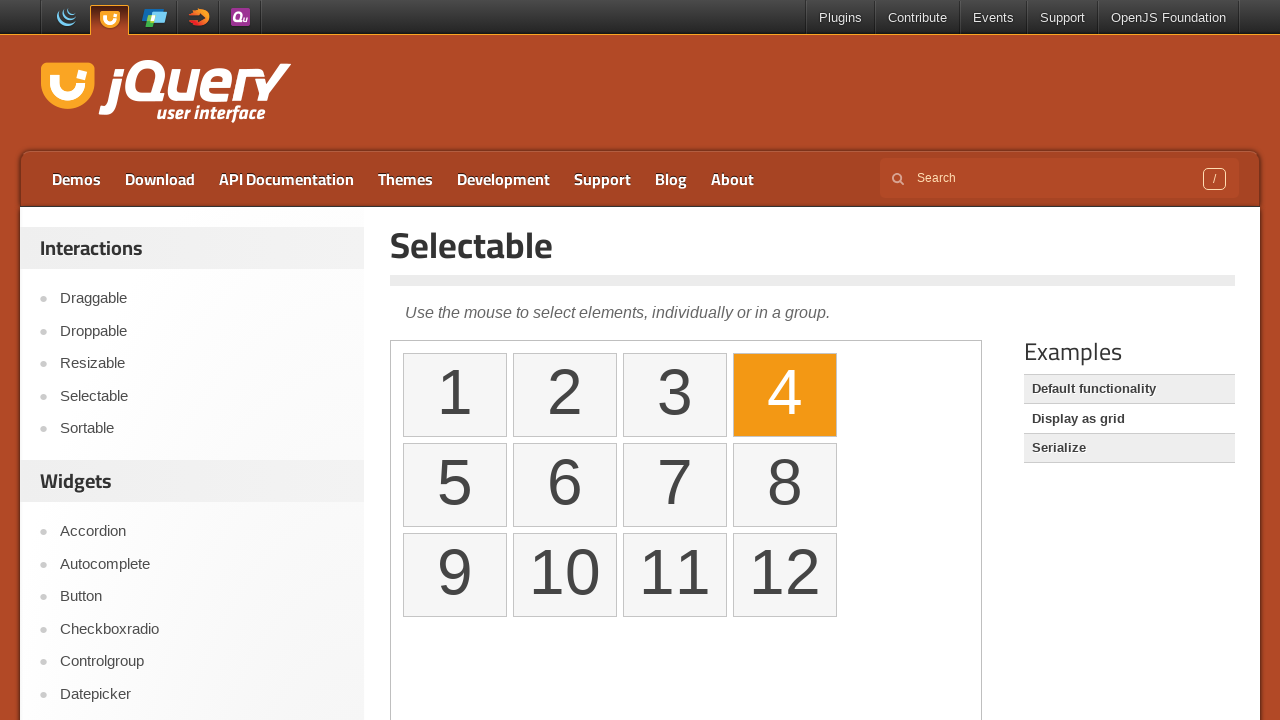

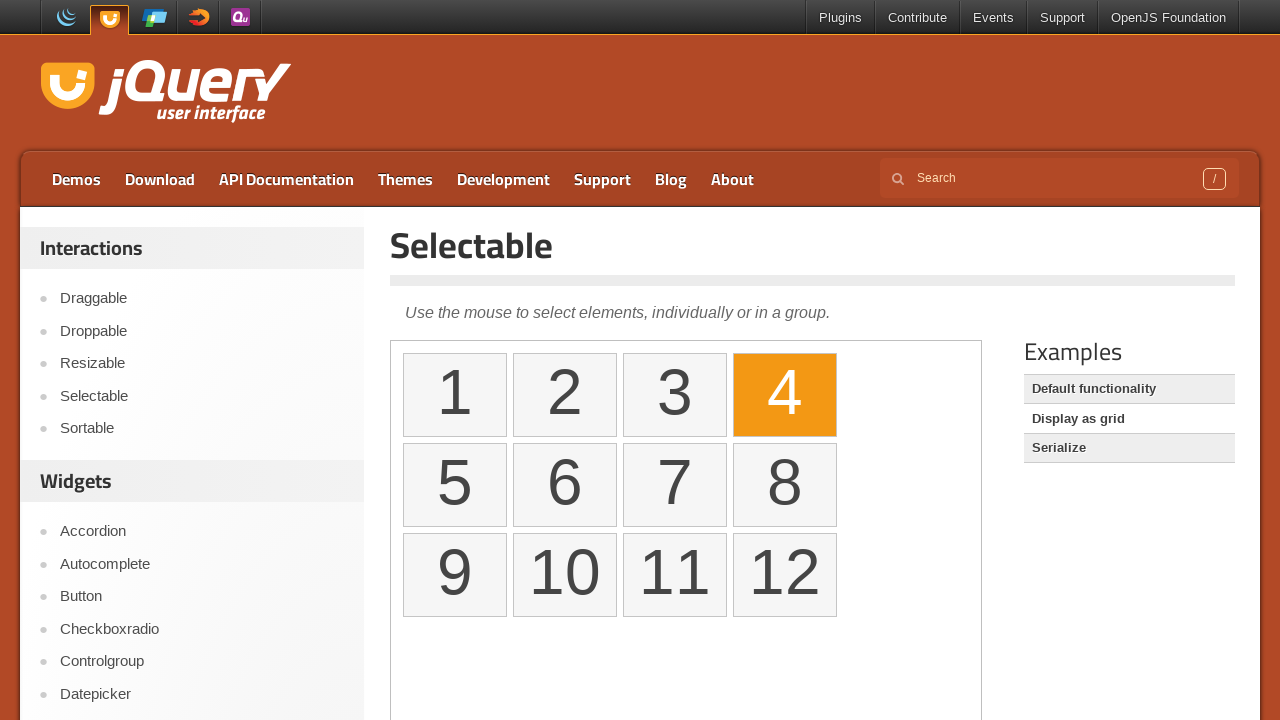